Tests adding specific grocery items (Cucumber, Brocolli, Beetroot) to cart by iterating through product list and clicking "Add to cart" for matching items

Starting URL: https://rahulshettyacademy.com/seleniumPractise/

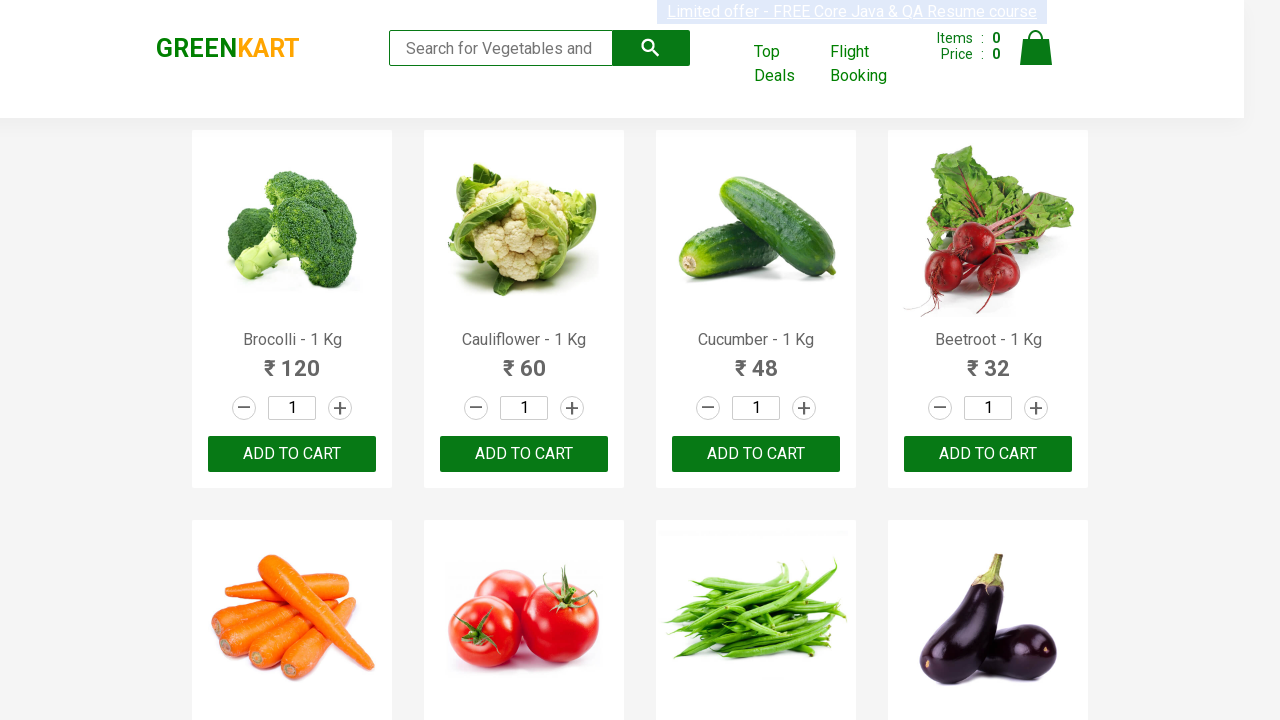

Waited for product list to load (h4.product-name selector)
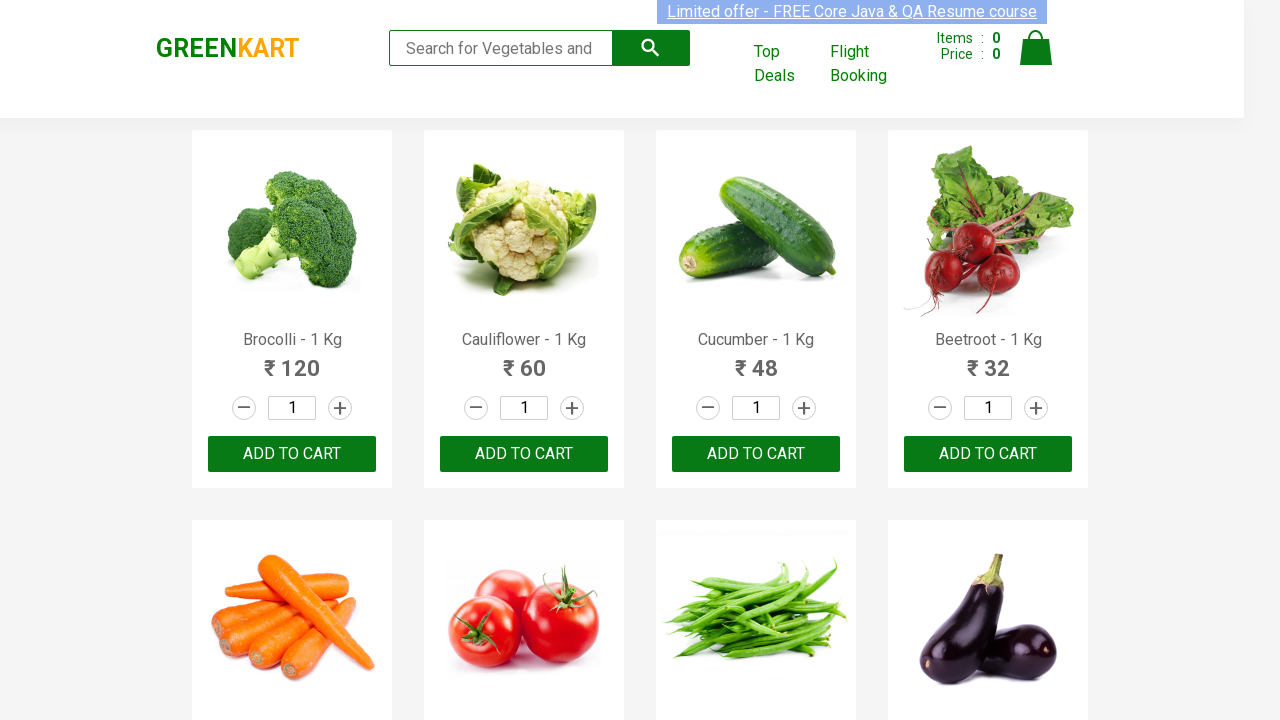

Added 'Brocolli' to cart (item 1 of 3) at (292, 454) on xpath=//div[@class='product-action']/button >> nth=0
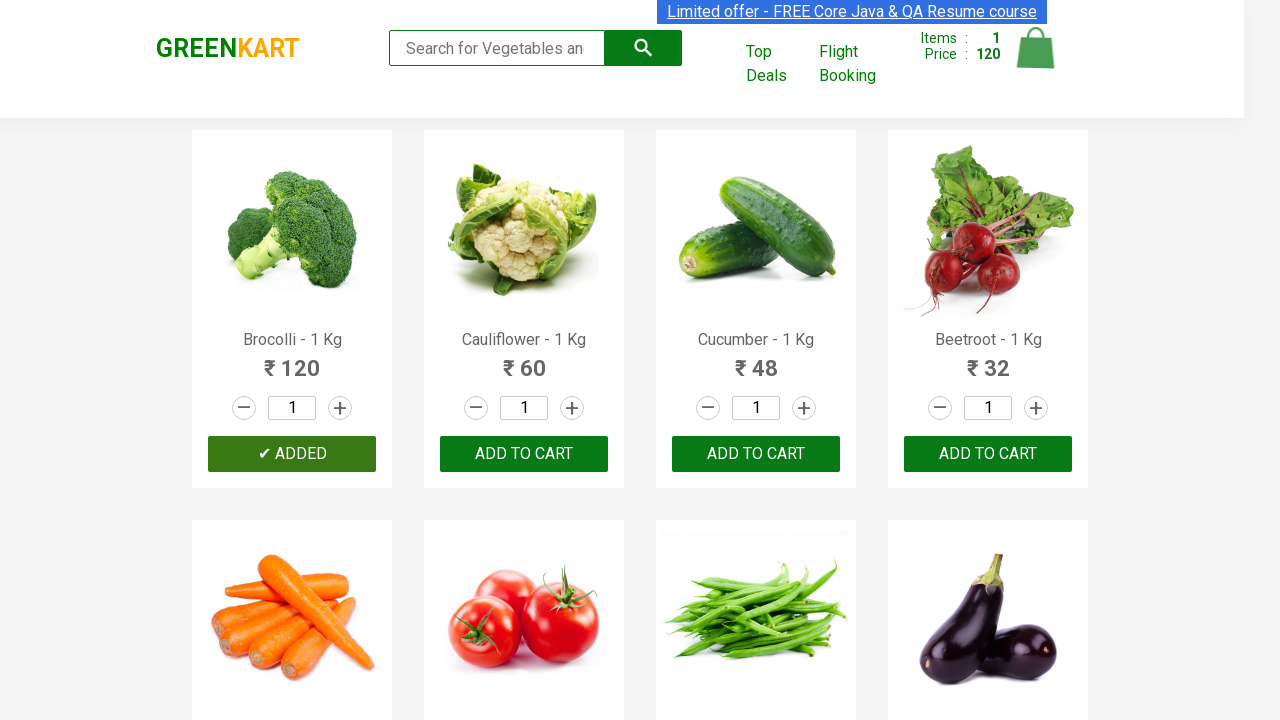

Added 'Cucumber' to cart (item 2 of 3) at (756, 454) on xpath=//div[@class='product-action']/button >> nth=2
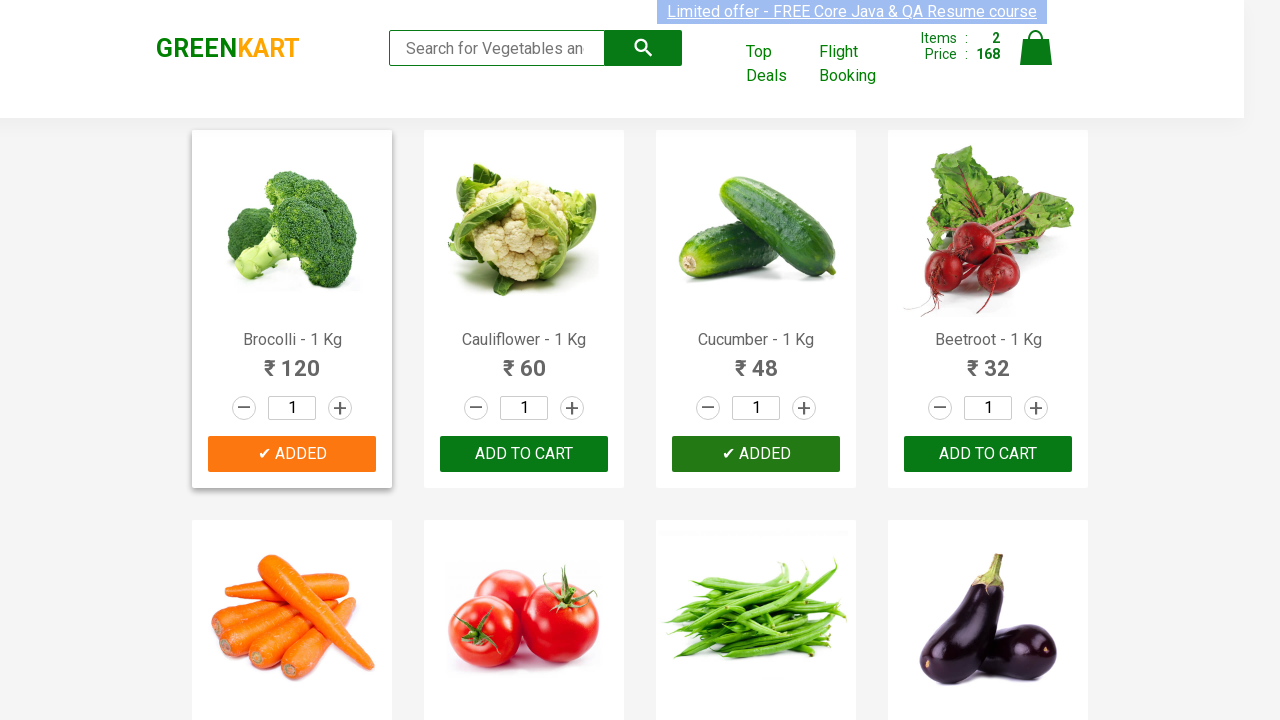

Added 'Beetroot' to cart (item 3 of 3) at (988, 454) on xpath=//div[@class='product-action']/button >> nth=3
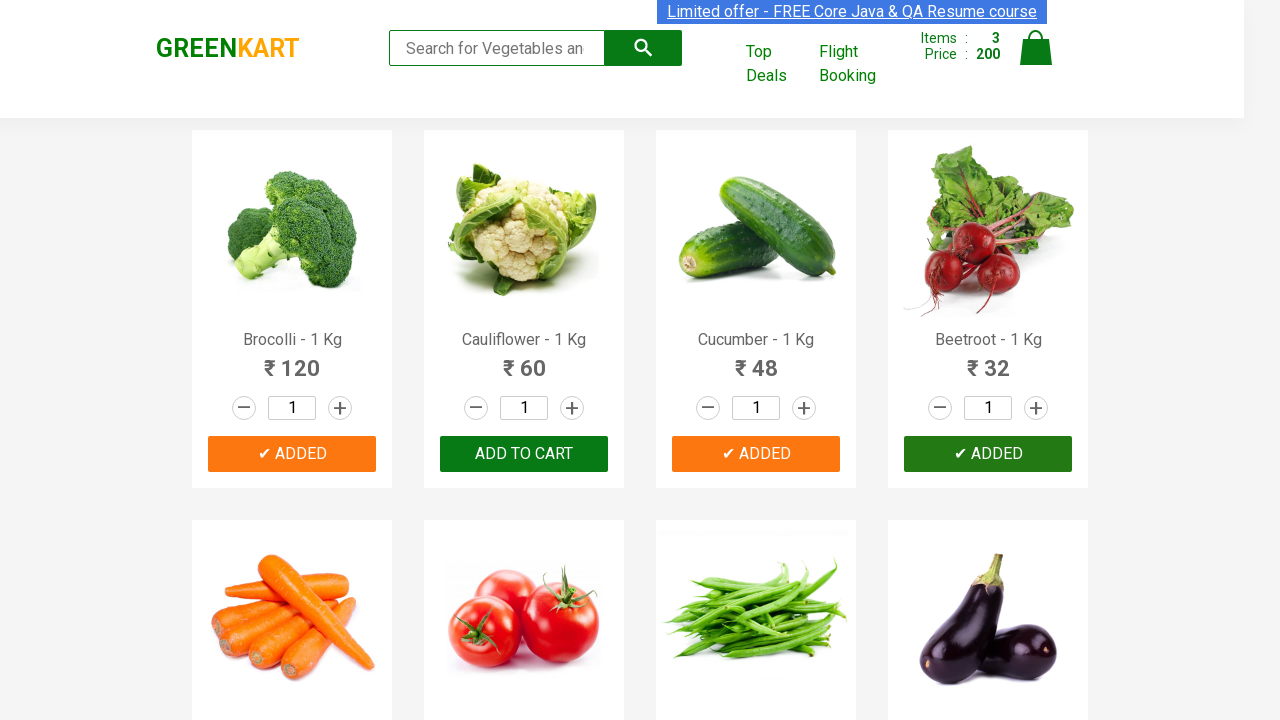

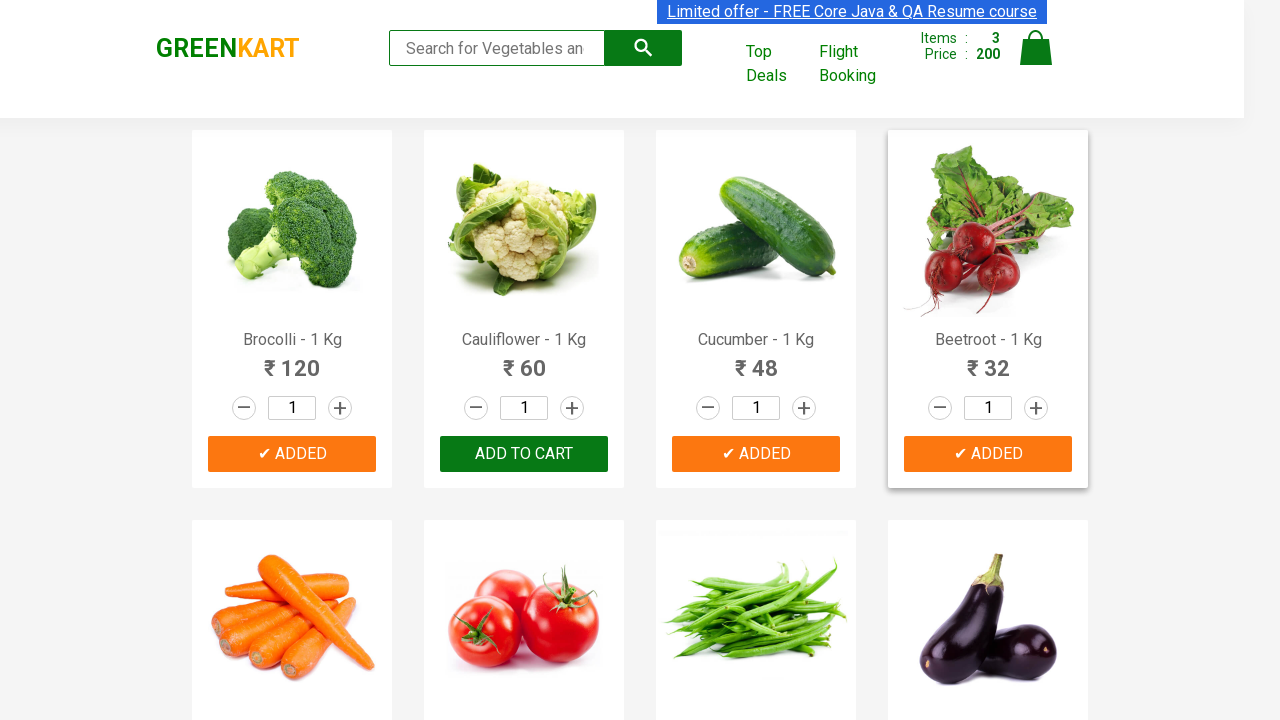